Tests basic browser navigation by opening a website in multiple browsers to verify the page loads correctly

Starting URL: https://rahulshettyacademy.com

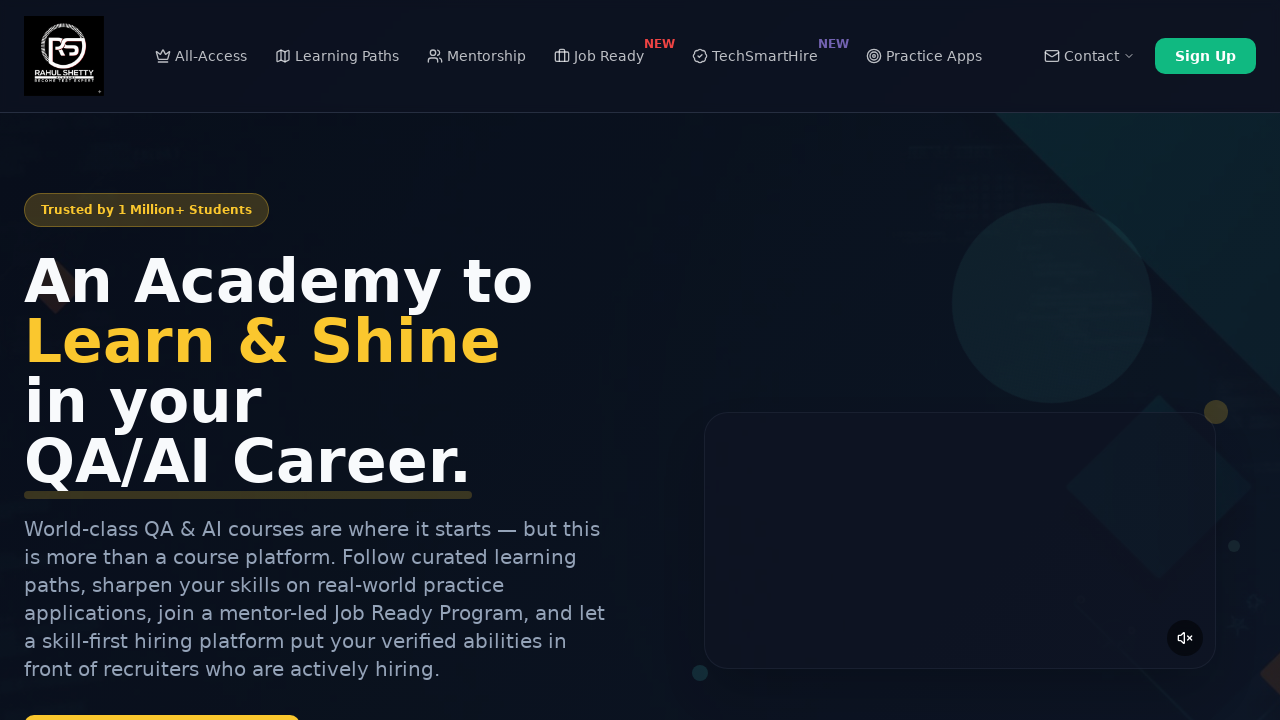

Waited for page to reach networkidle state - https://rahulshettyacademy.com loaded successfully
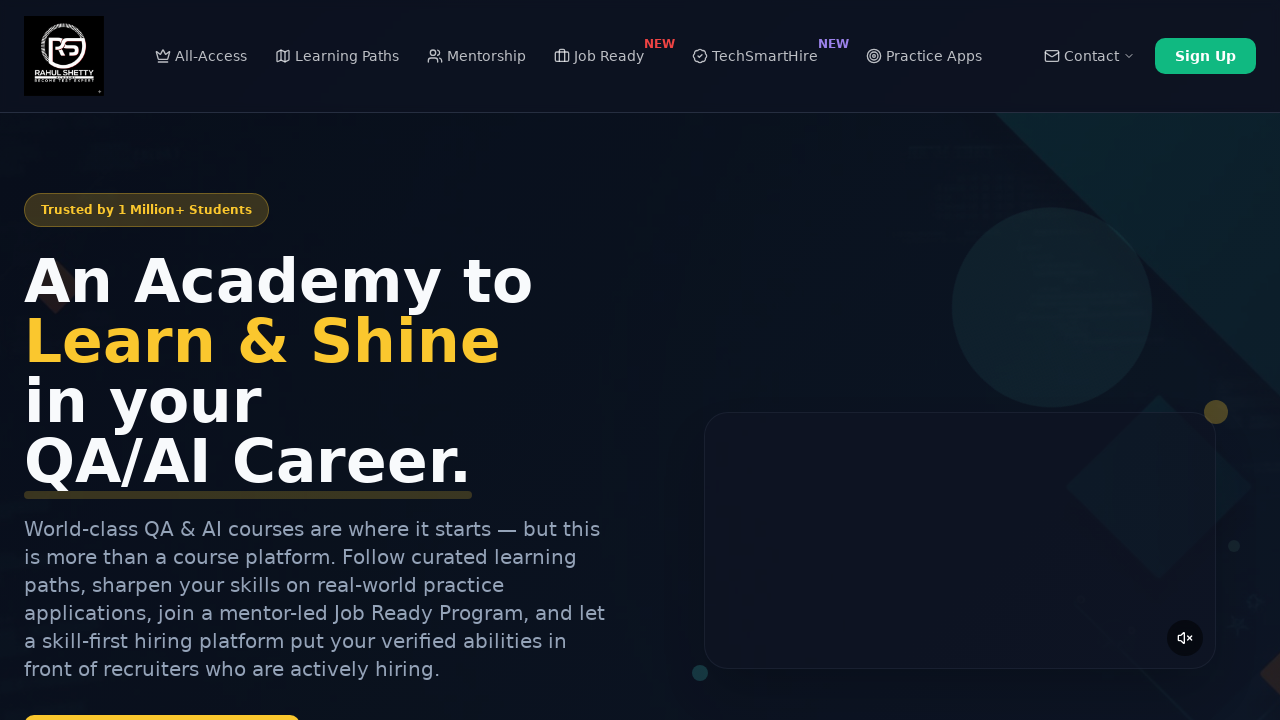

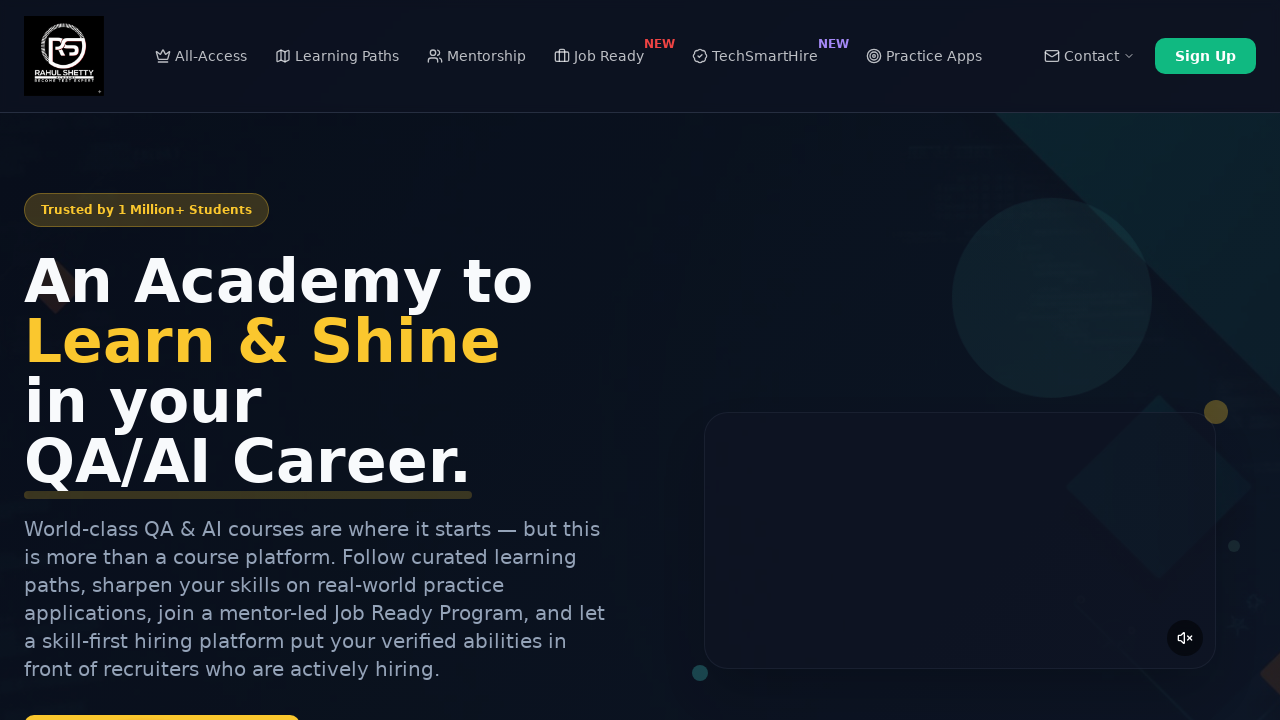